Tests window handling functionality by opening a new window, switching between windows, and verifying content in both parent and child windows

Starting URL: https://the-internet.herokuapp.com

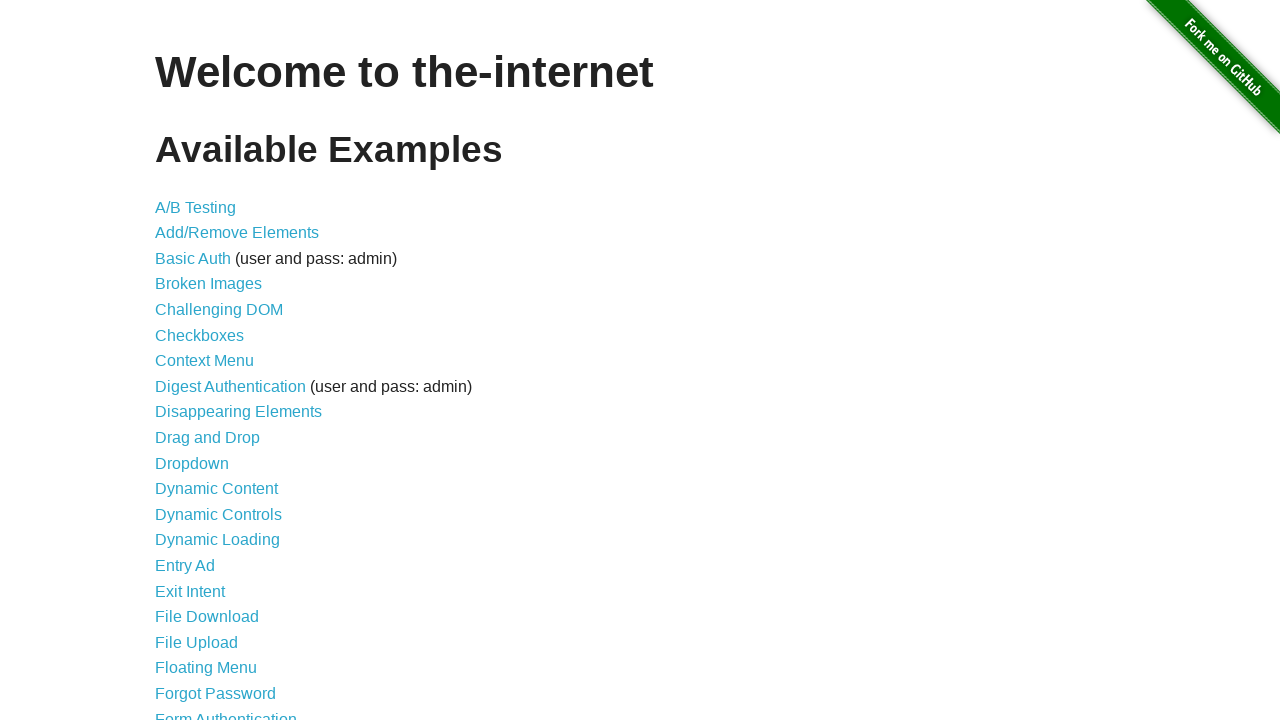

Clicked on 'Multiple Windows' link at (218, 369) on xpath=//a[text()='Multiple Windows']
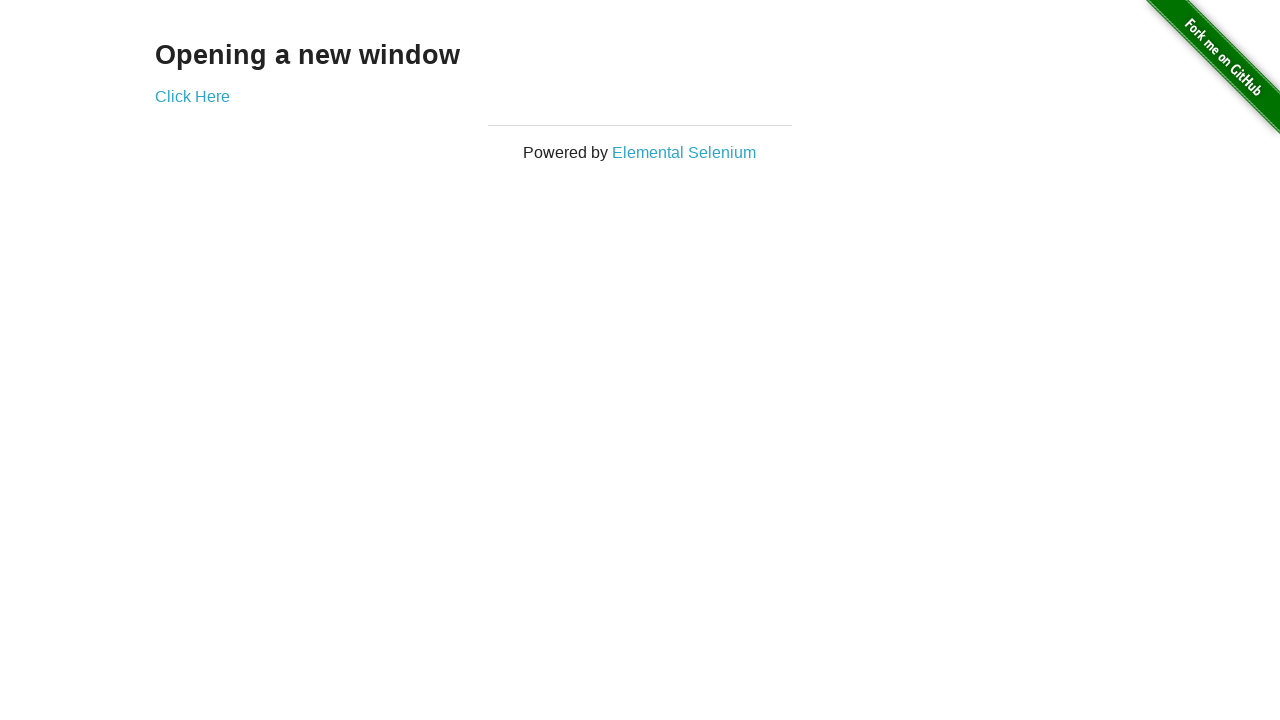

Stored reference to main page
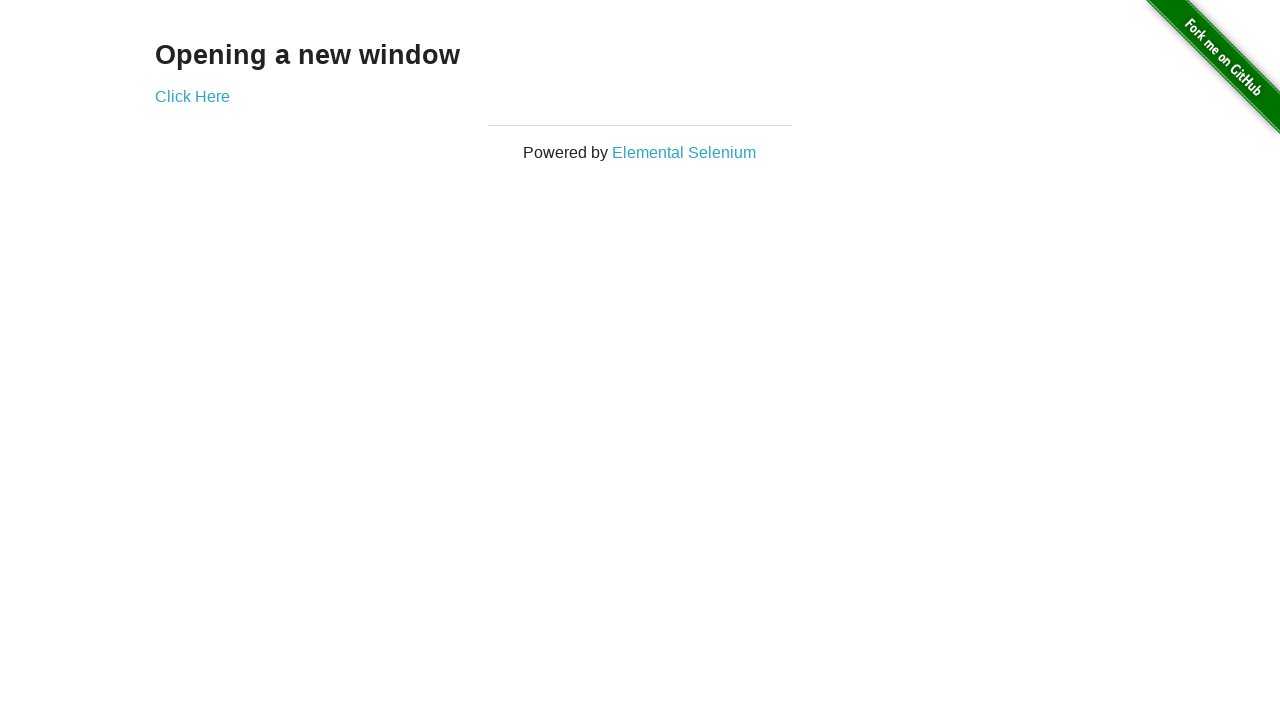

Clicked 'Click Here' link to open new window at (192, 96) on xpath=//a[text()='Click Here']
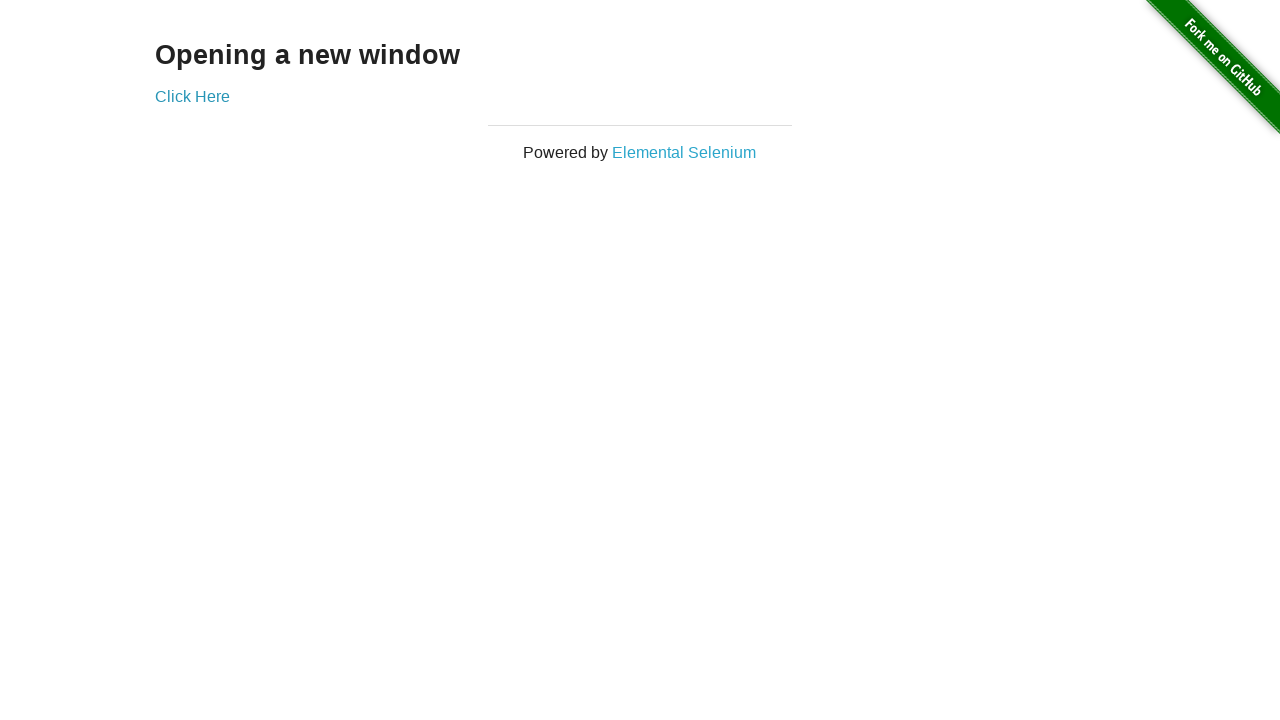

New window/popup opened and captured
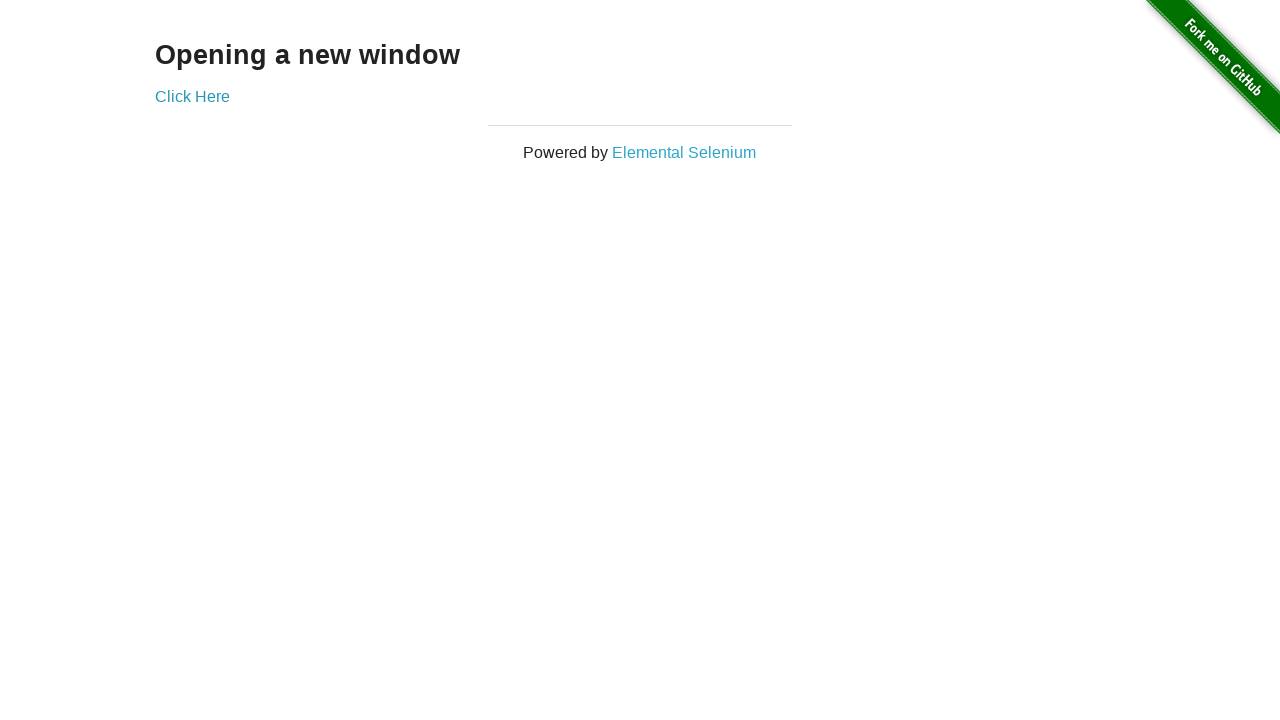

Retrieved text from new window: 'New Window'
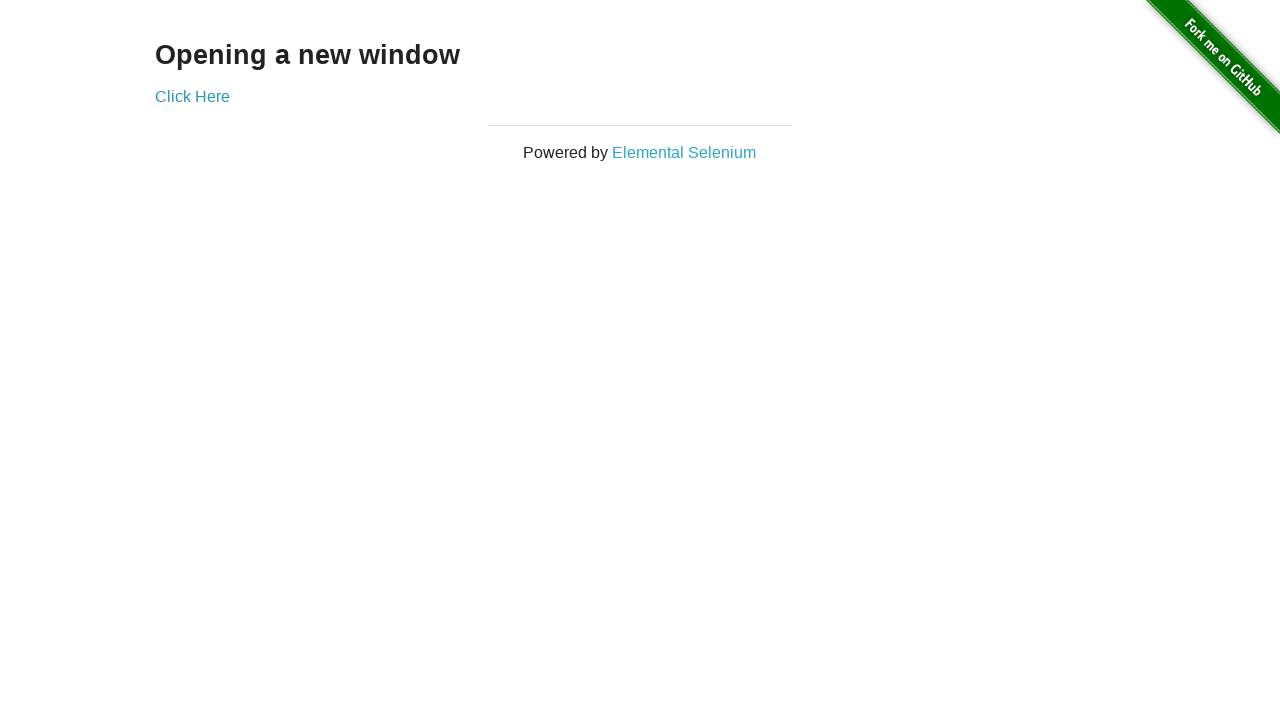

Retrieved text from parent window: 'Opening a new window'
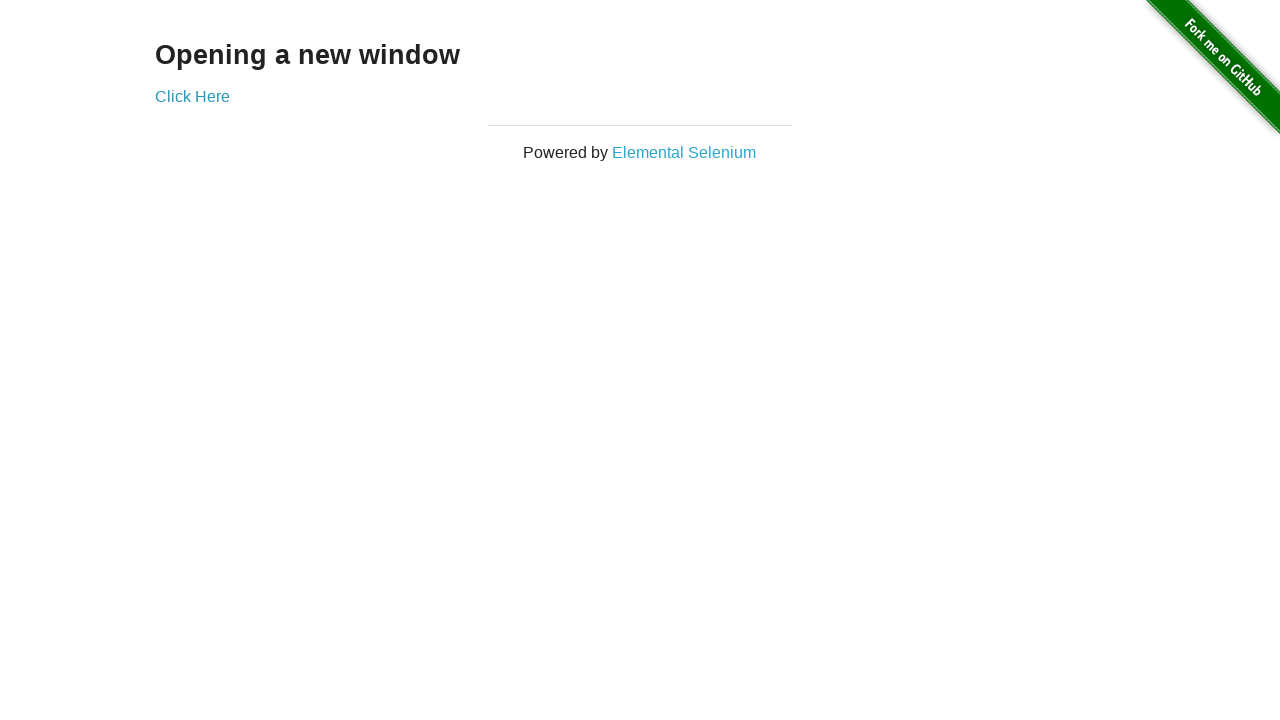

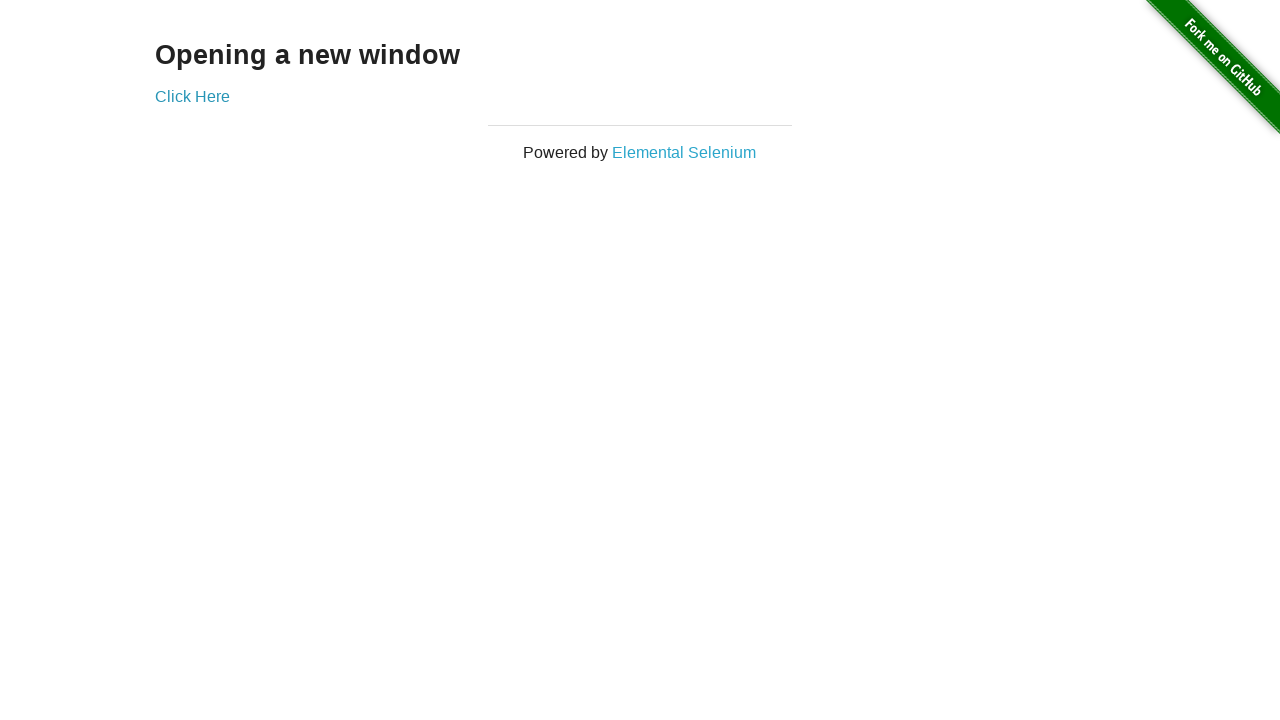